Tests right-click functionality by performing a context click on a button and verifying the success message appears

Starting URL: https://demoqa.com/buttons

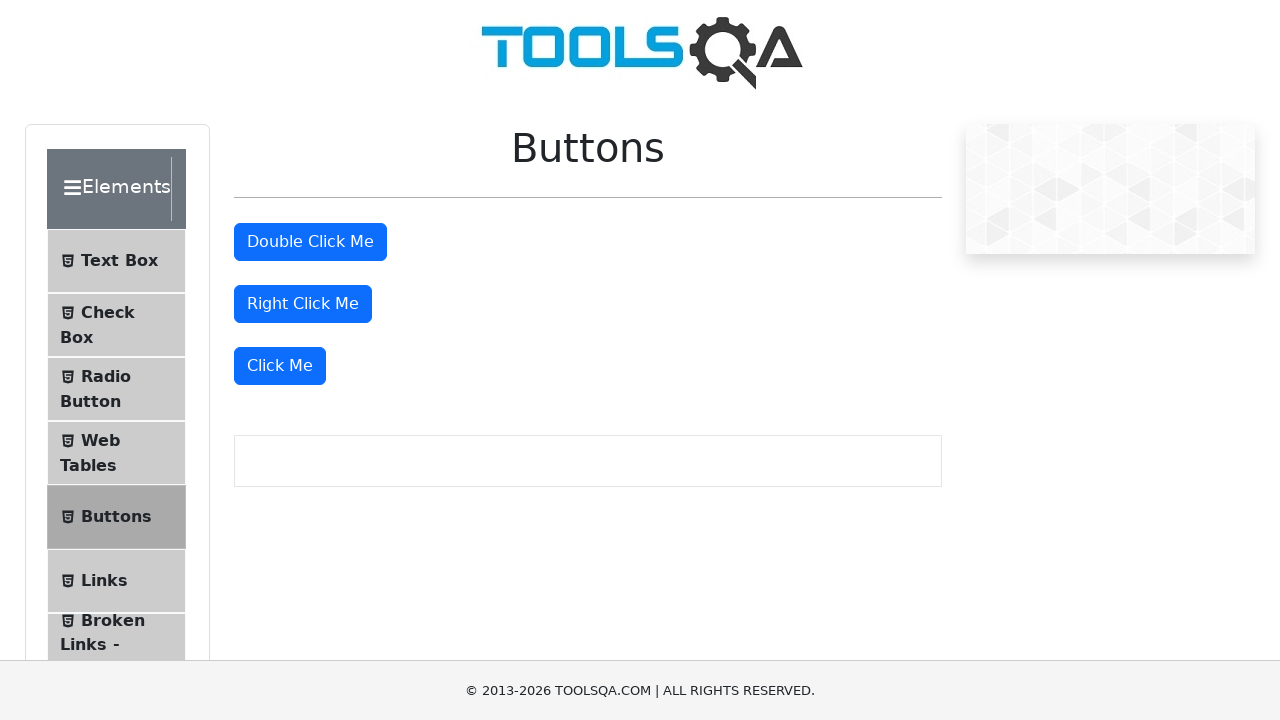

Performed right-click on the right click button at (303, 304) on #rightClickBtn
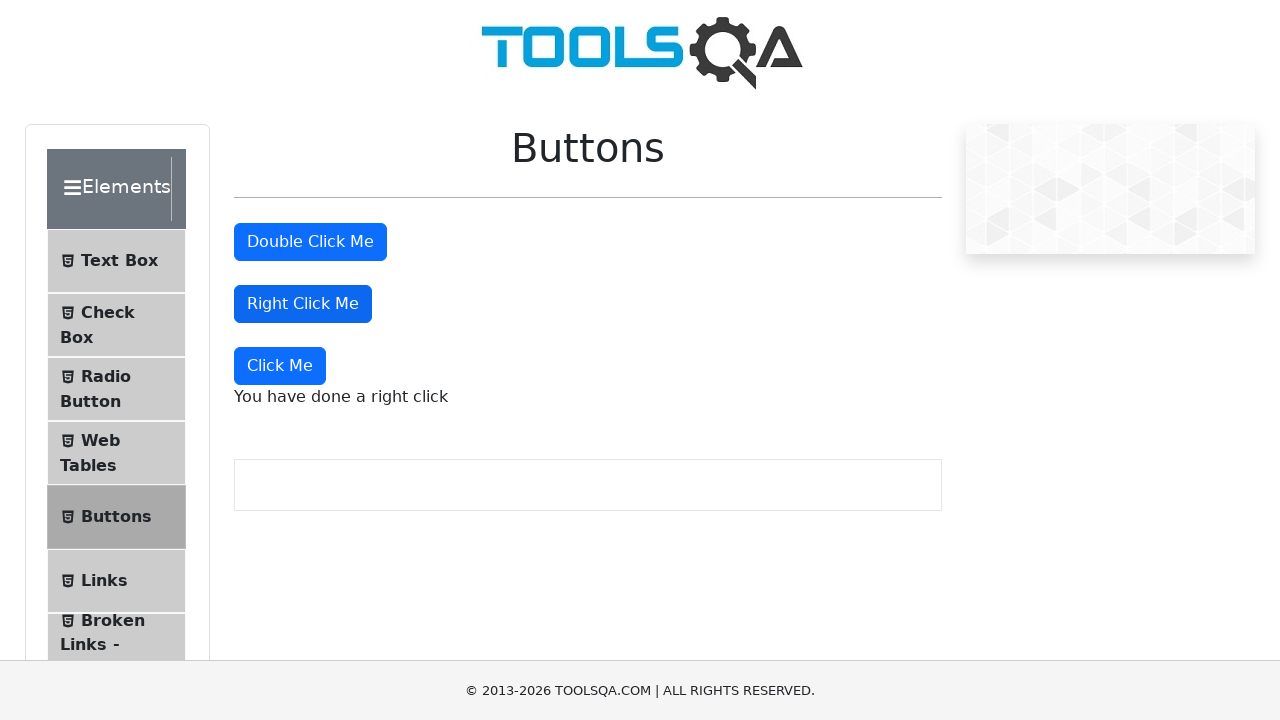

Success message appeared and is visible
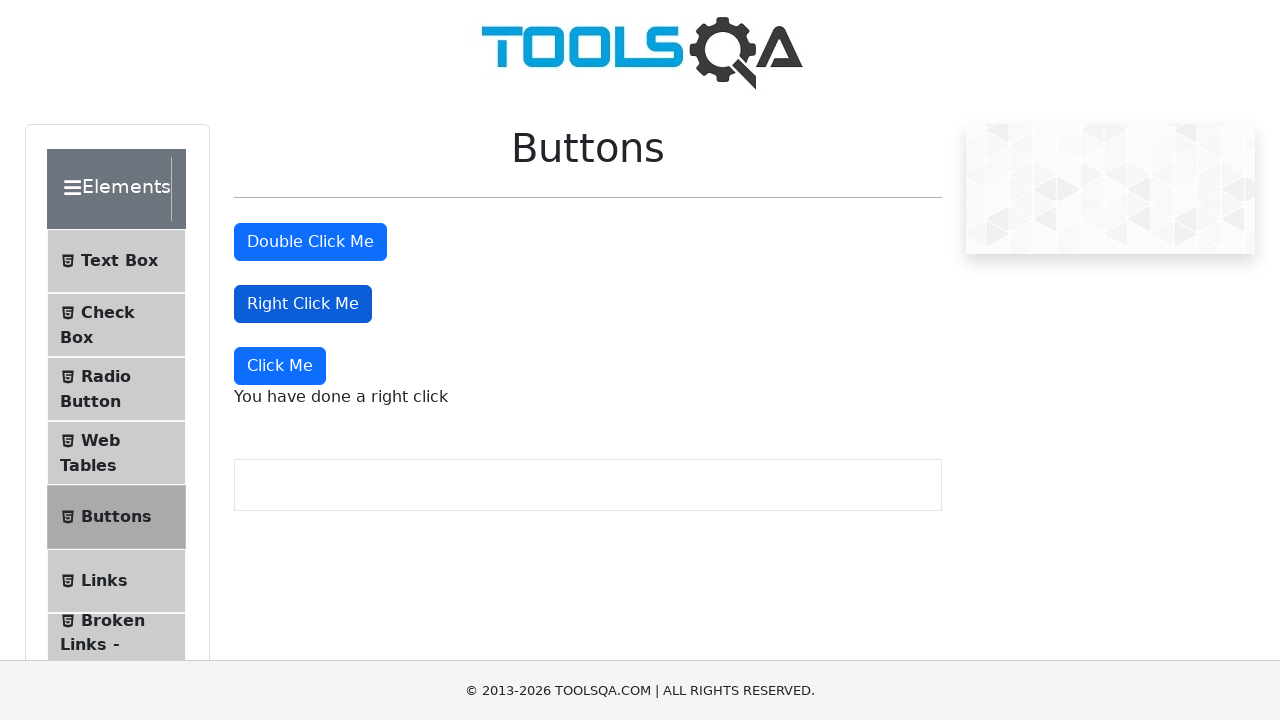

Verified success message text is 'You have done a right click'
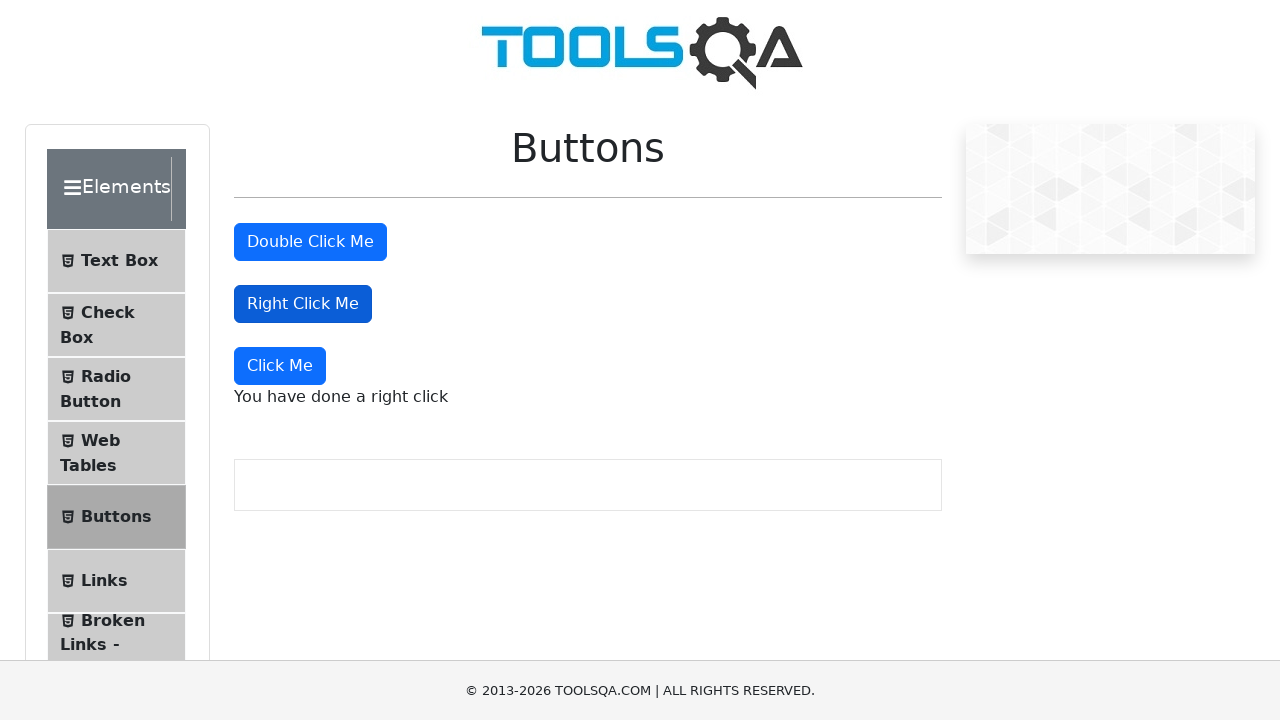

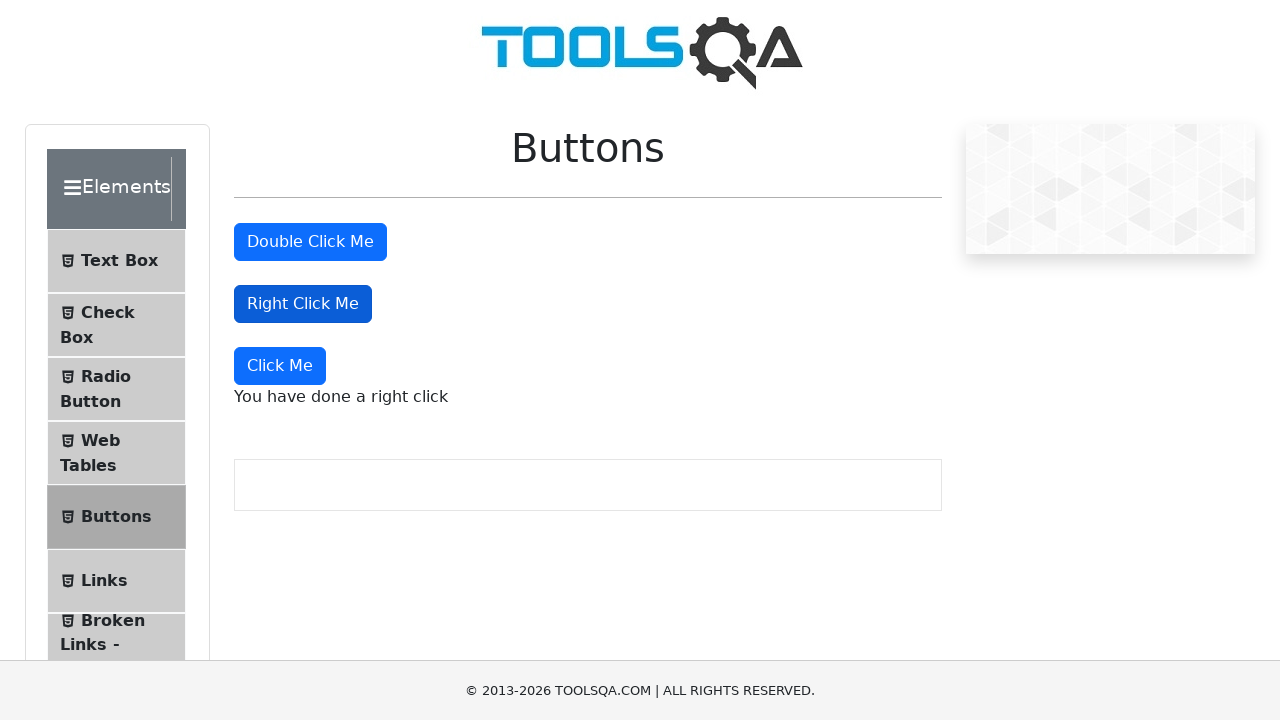